Tests file download functionality by clicking a download button and waiting for the download event to complete on a file download practice page.

Starting URL: https://leafground.com/file.xhtml

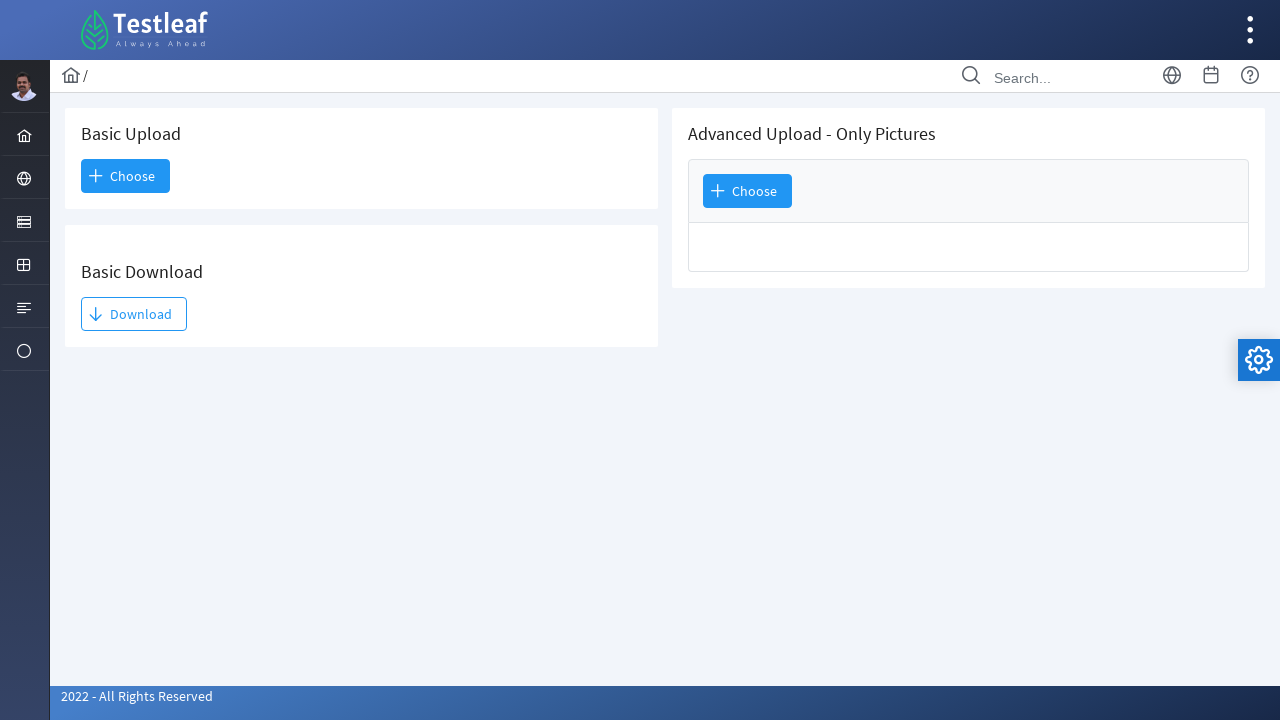

Clicked download button and started listening for download event at (134, 314) on internal:text="Download"s
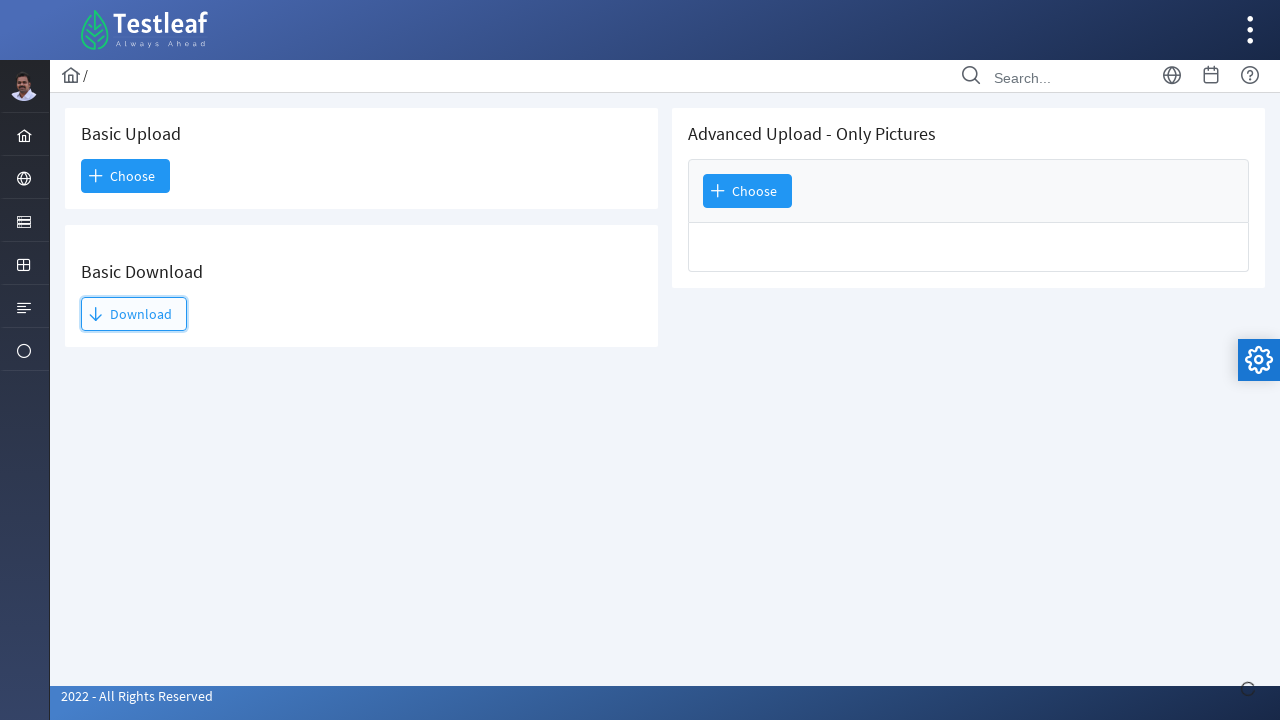

Download event completed and download object obtained
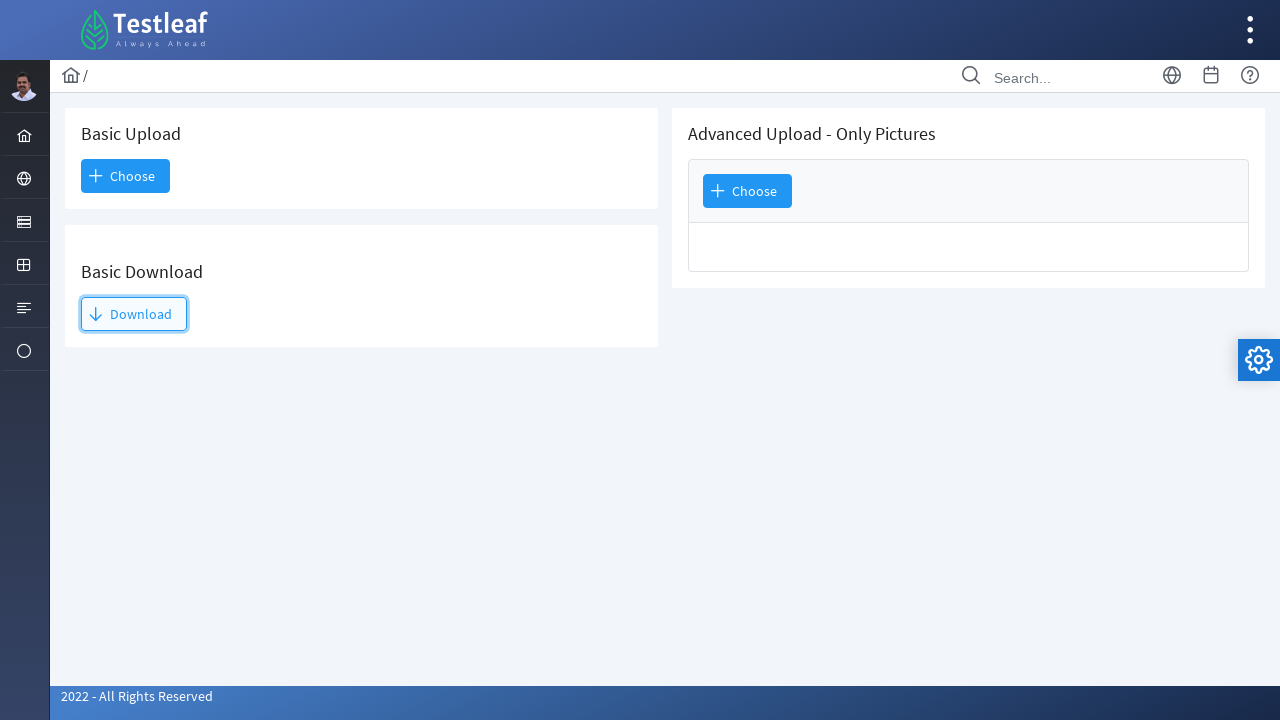

Verified download completion by checking suggested filename
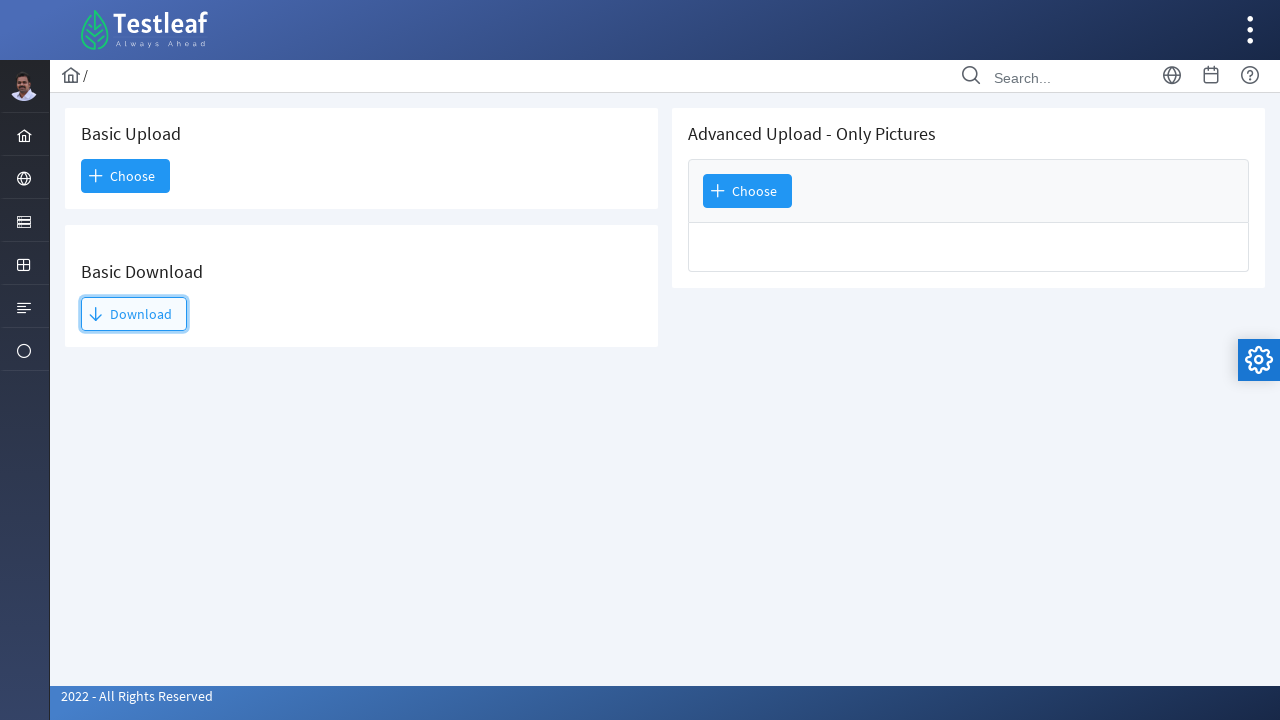

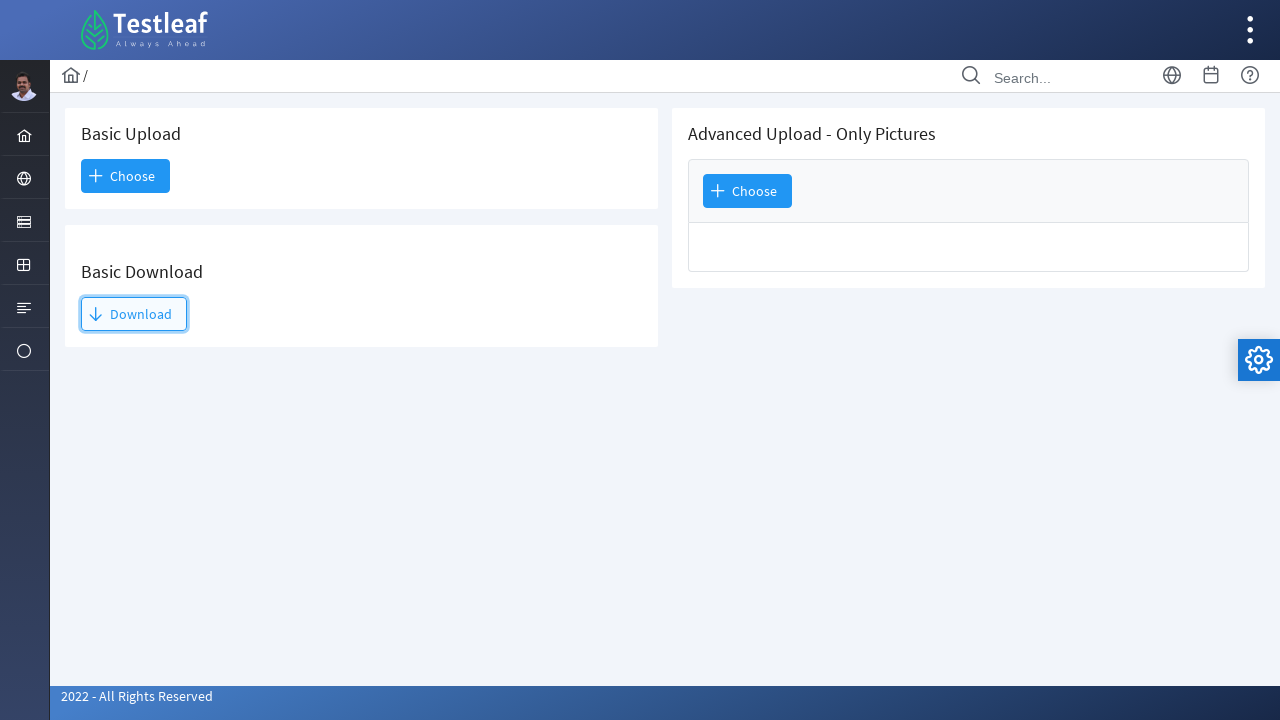